Navigates to Axis Bank website and extracts all links and their text from the page

Starting URL: https://www.axisbank.com

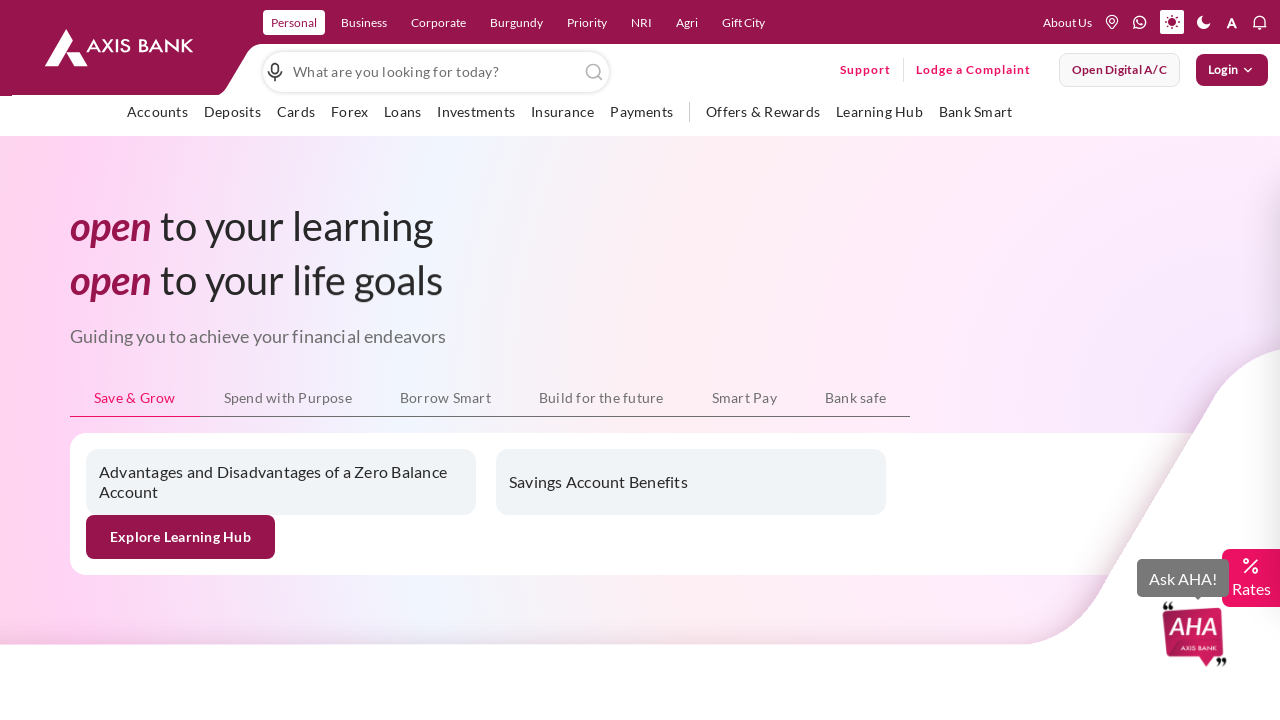

Waited for page to reach networkidle state
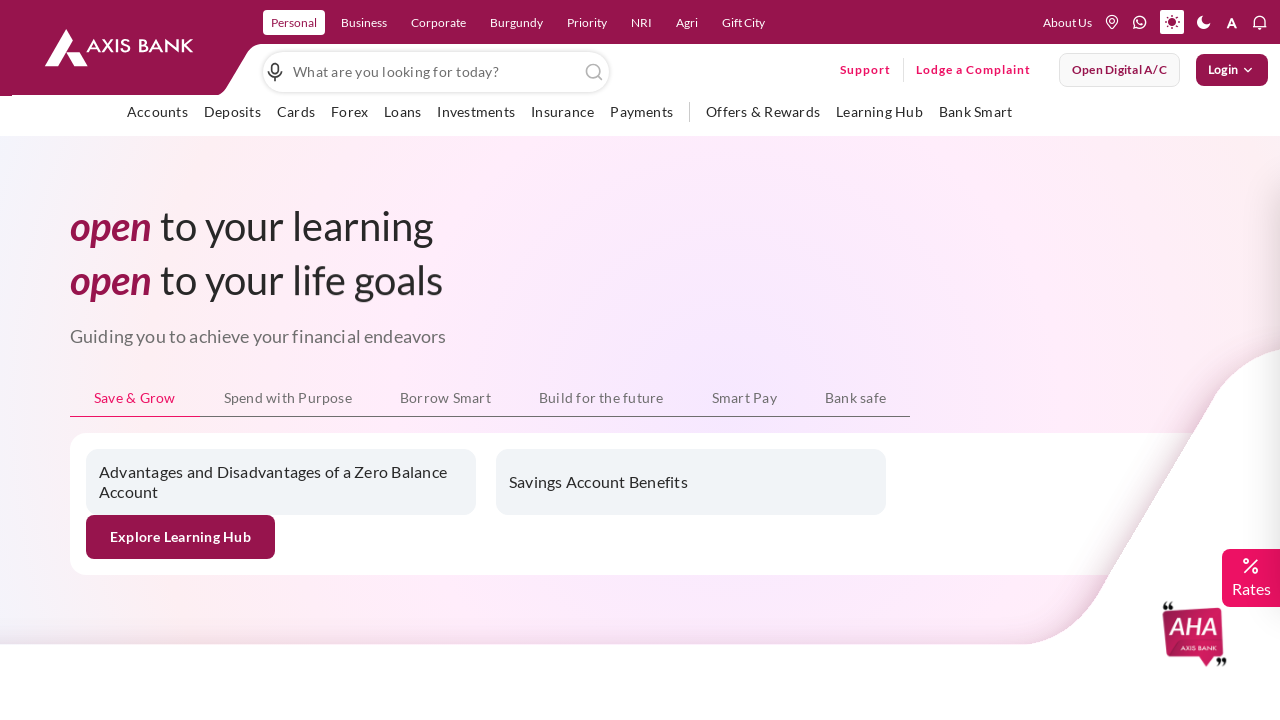

Retrieved all anchor tags from the page
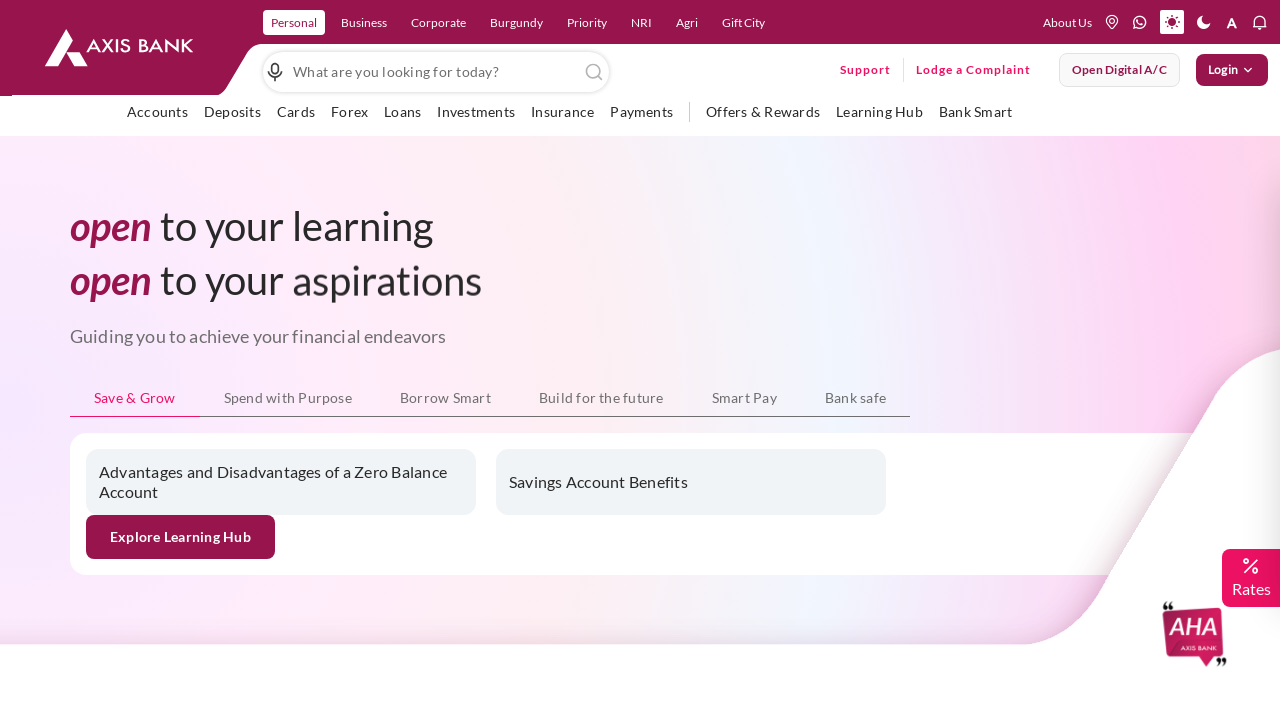

Verified that 2307 links are present on the page
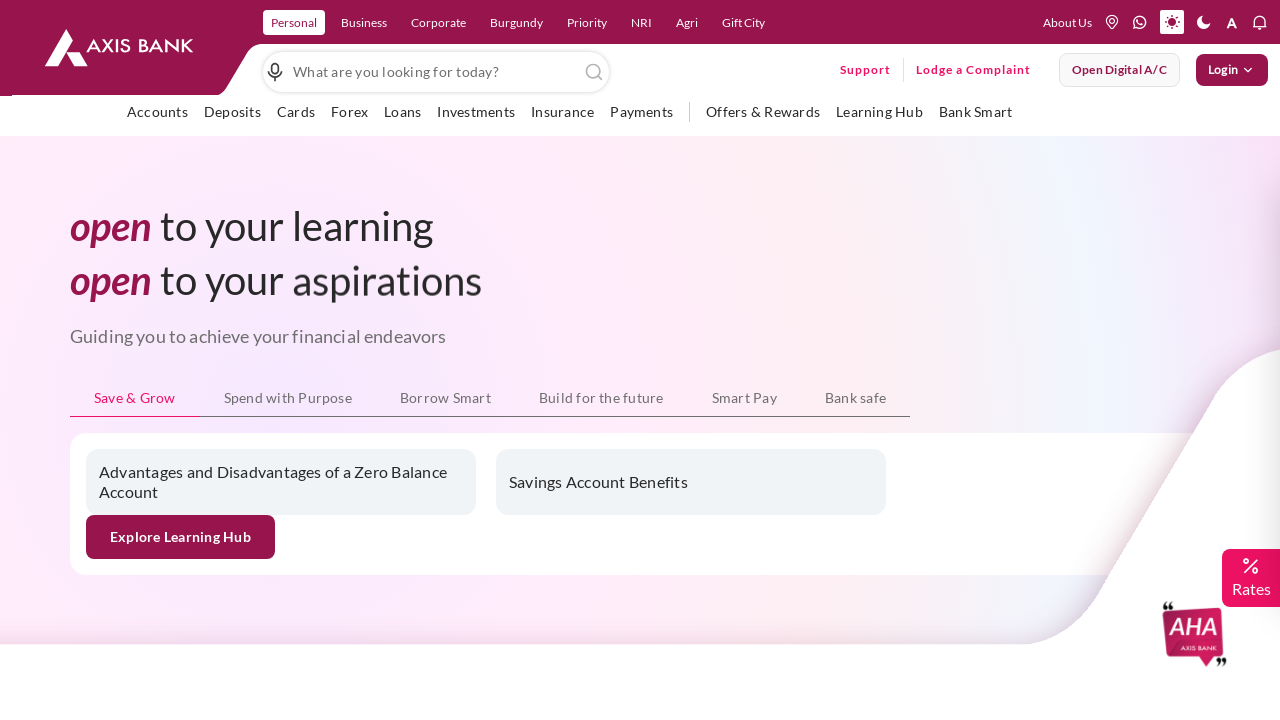

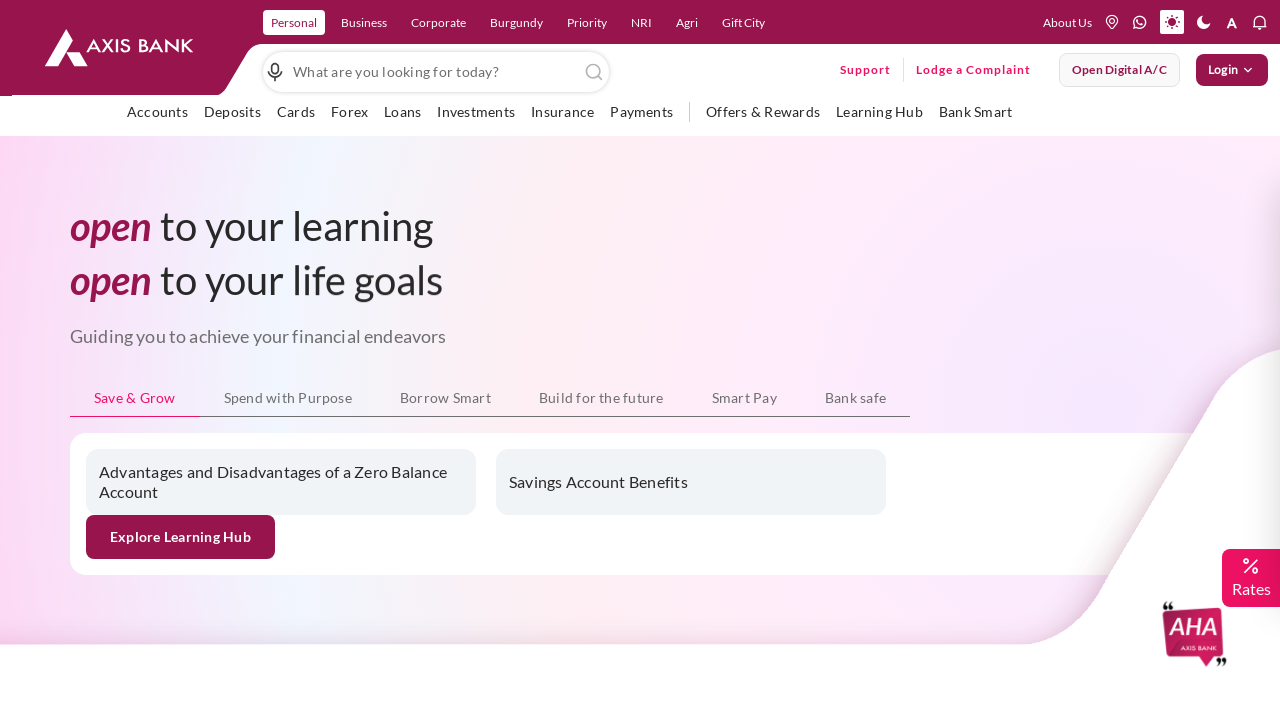